Tests page scrolling functionality by scrolling down and then back up on the Selenium documentation website

Starting URL: https://www.selenium.dev/

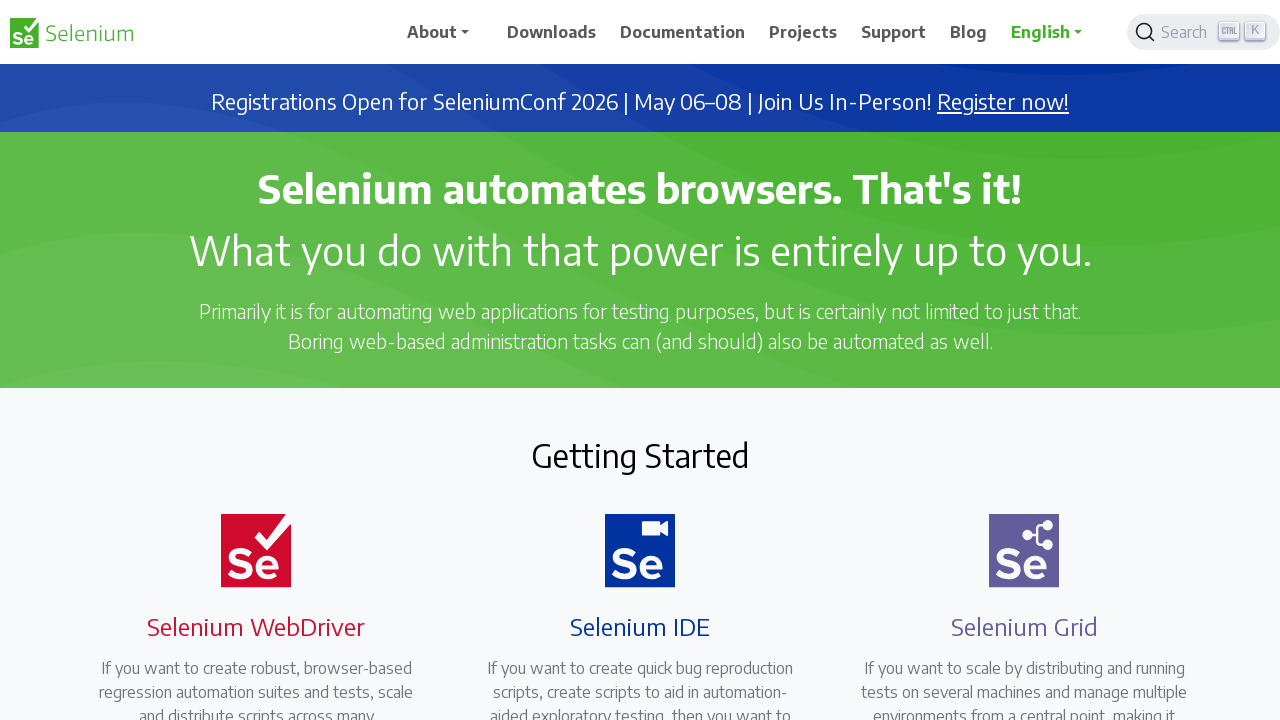

Scrolled down 1000 pixels on Selenium documentation page
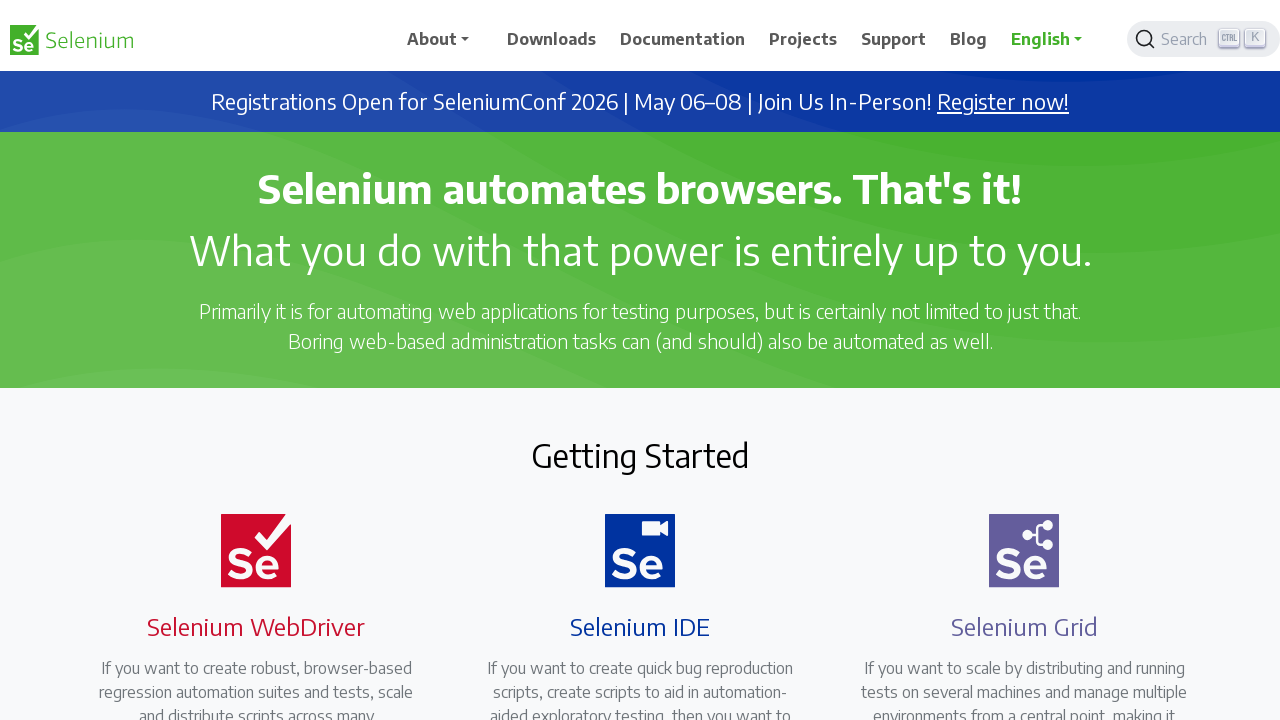

Waited 3 seconds after scrolling down
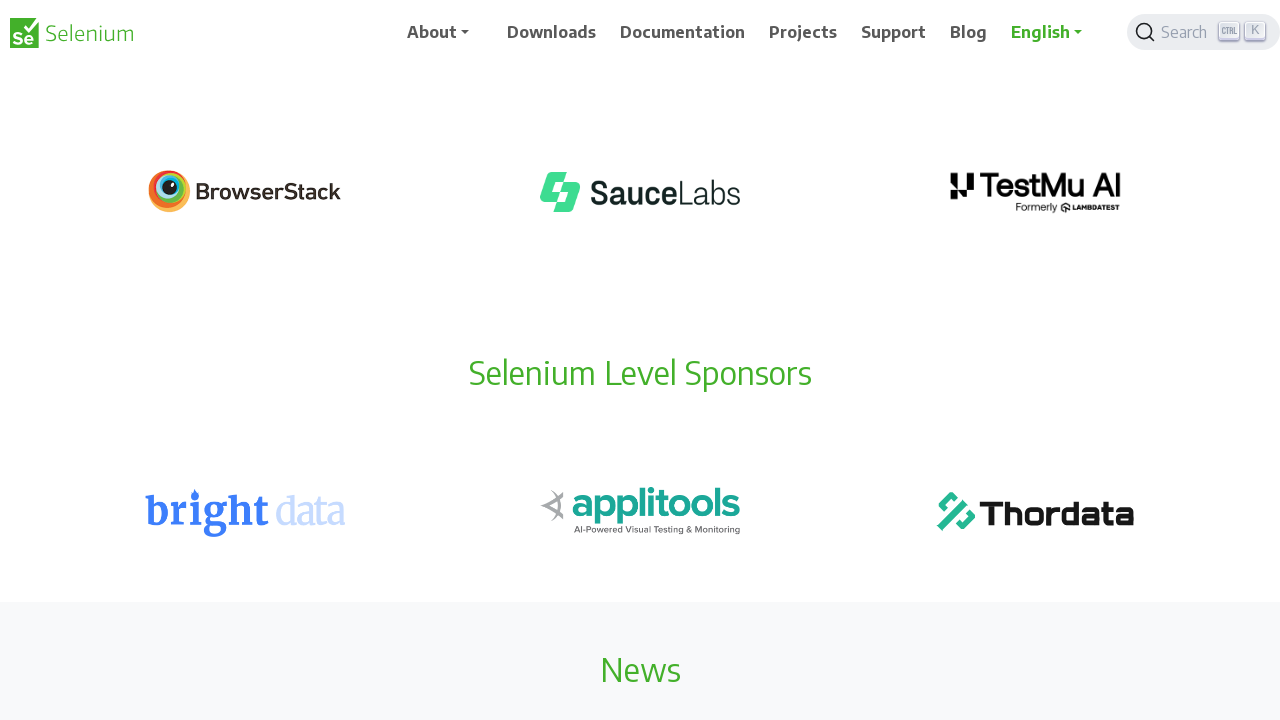

Scrolled back up 1000 pixels to original position
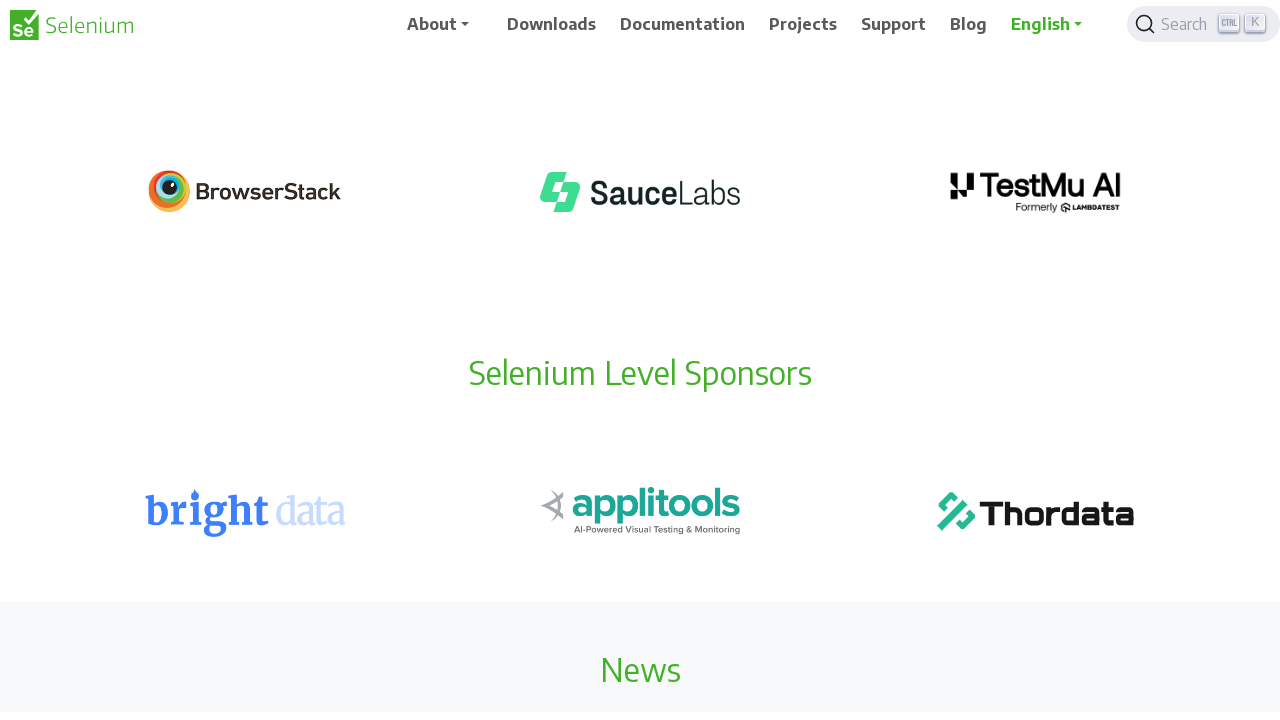

Waited 4 seconds after scrolling back up
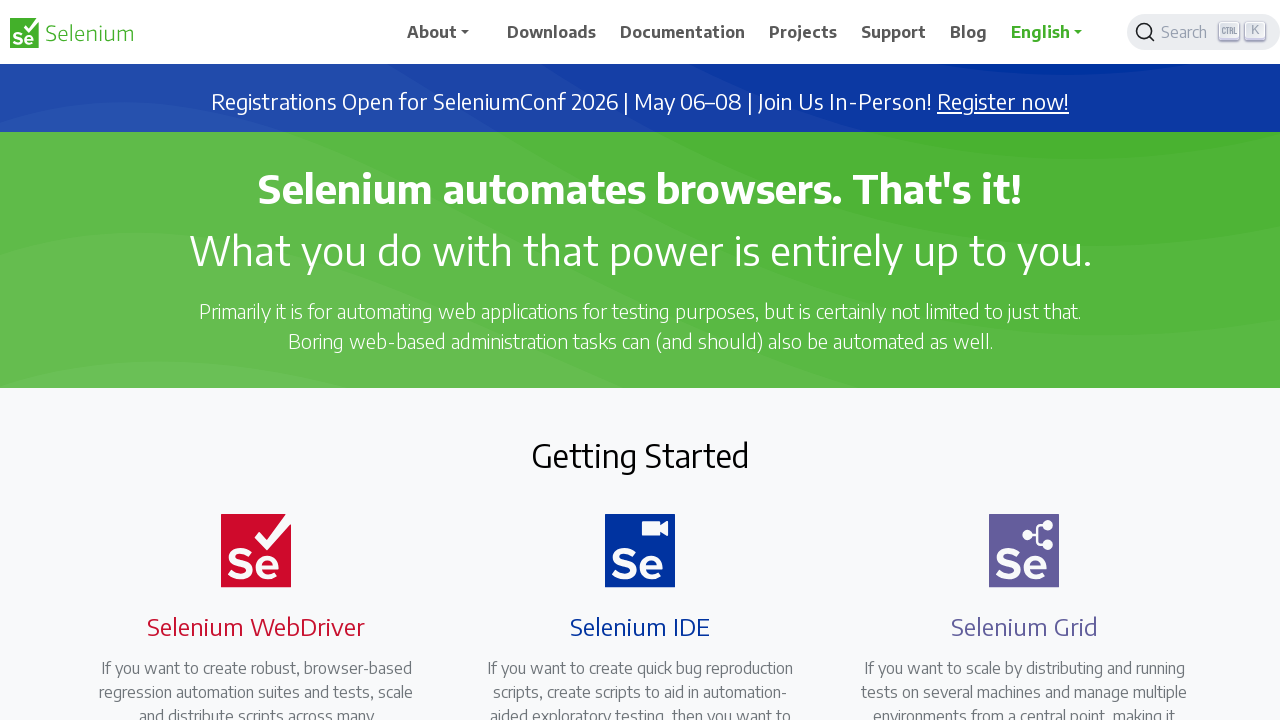

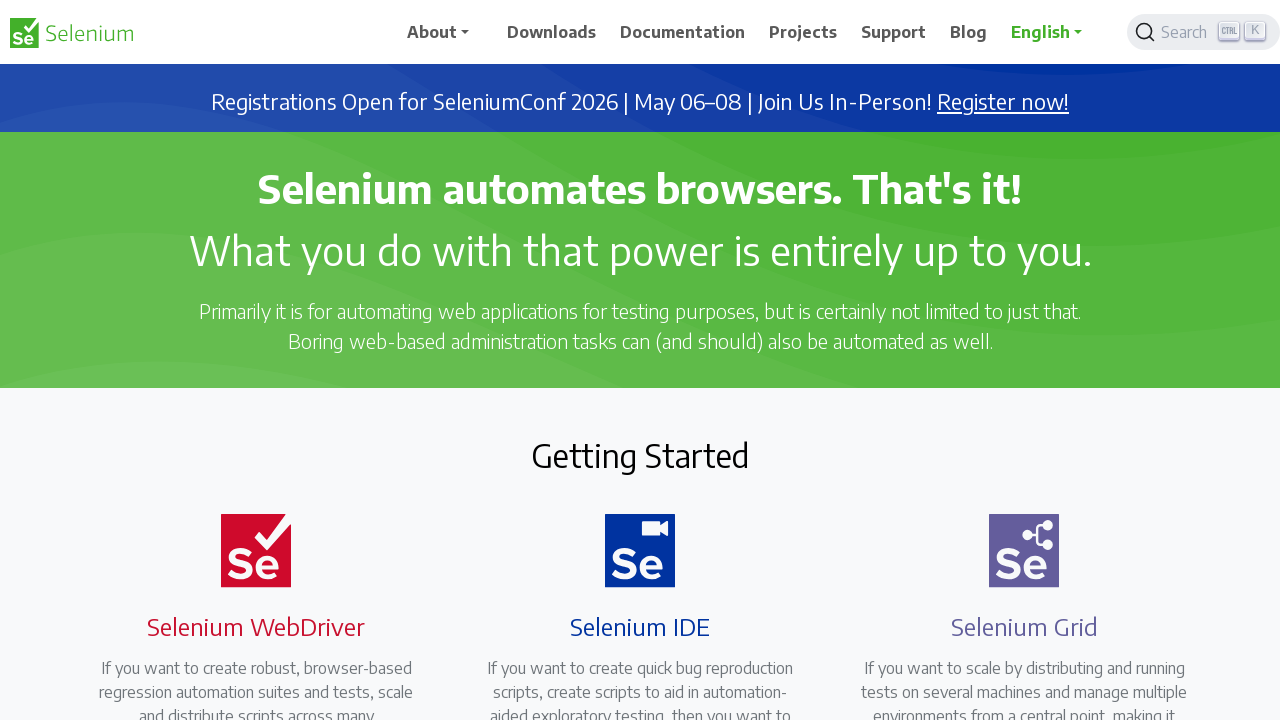